Navigates to Trendyol website with notifications disabled

Starting URL: https://www.trendyol.com/

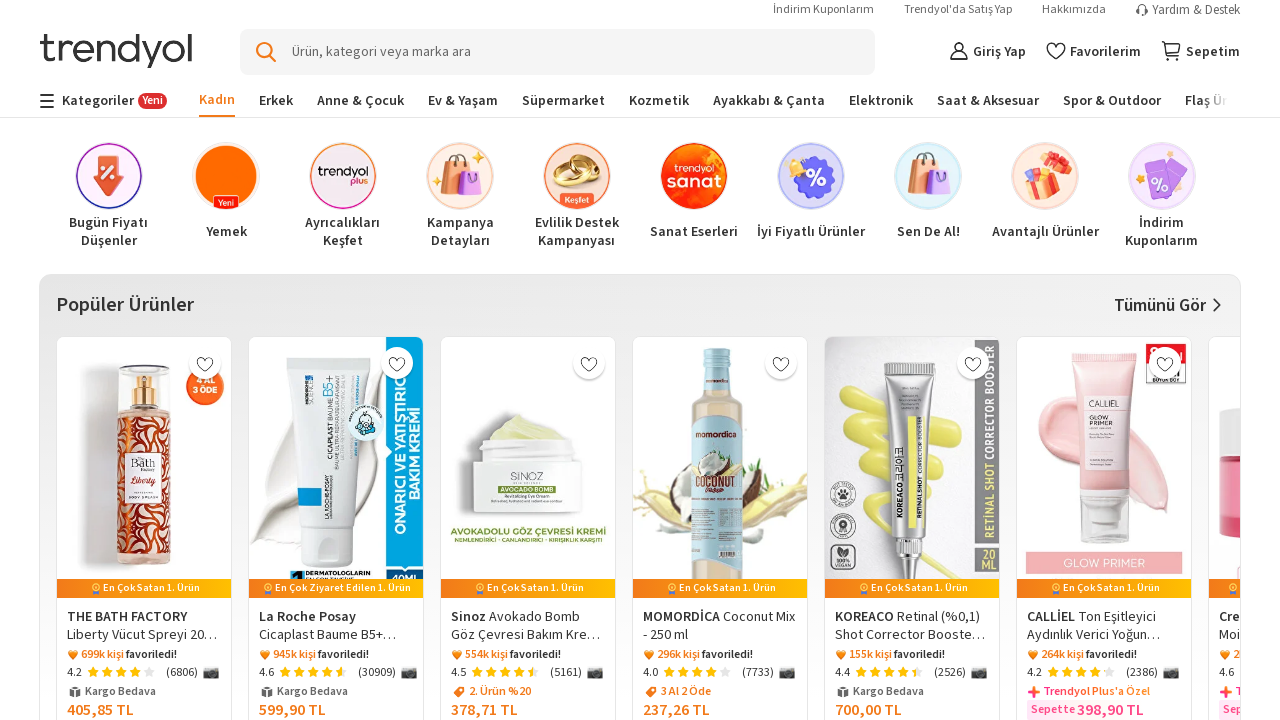

Navigated to Trendyol website (https://www.trendyol.com/)
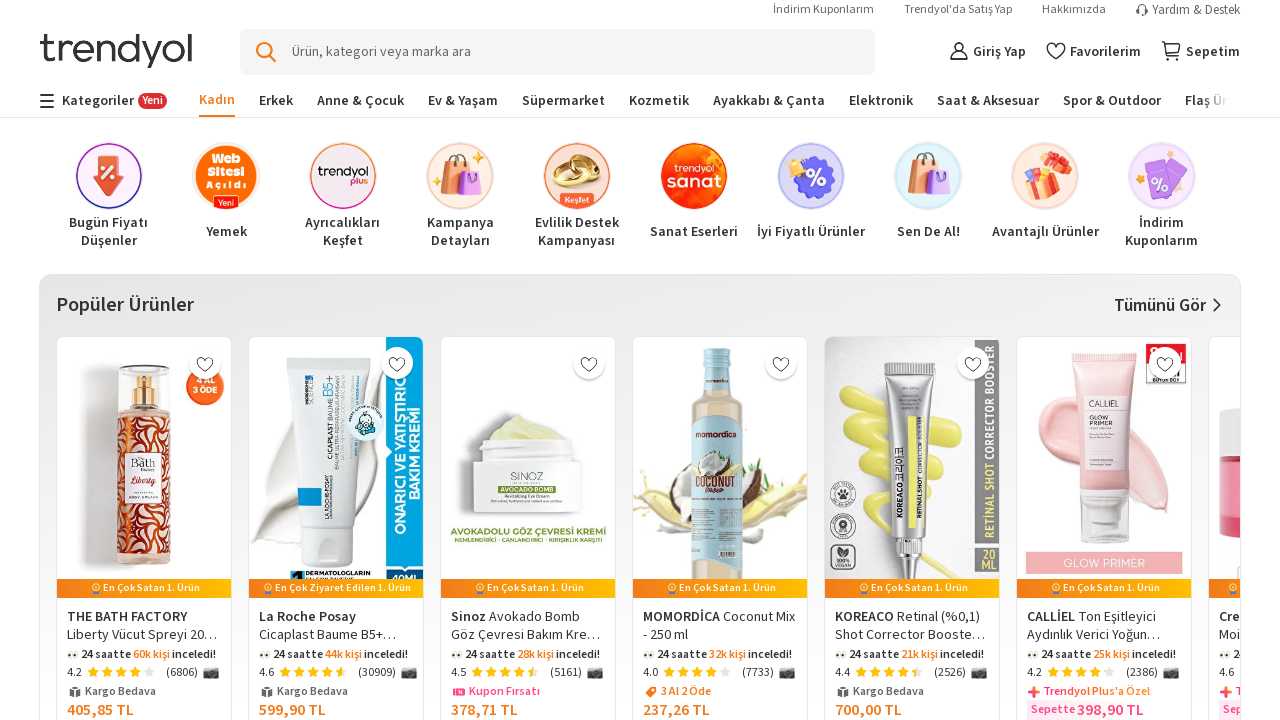

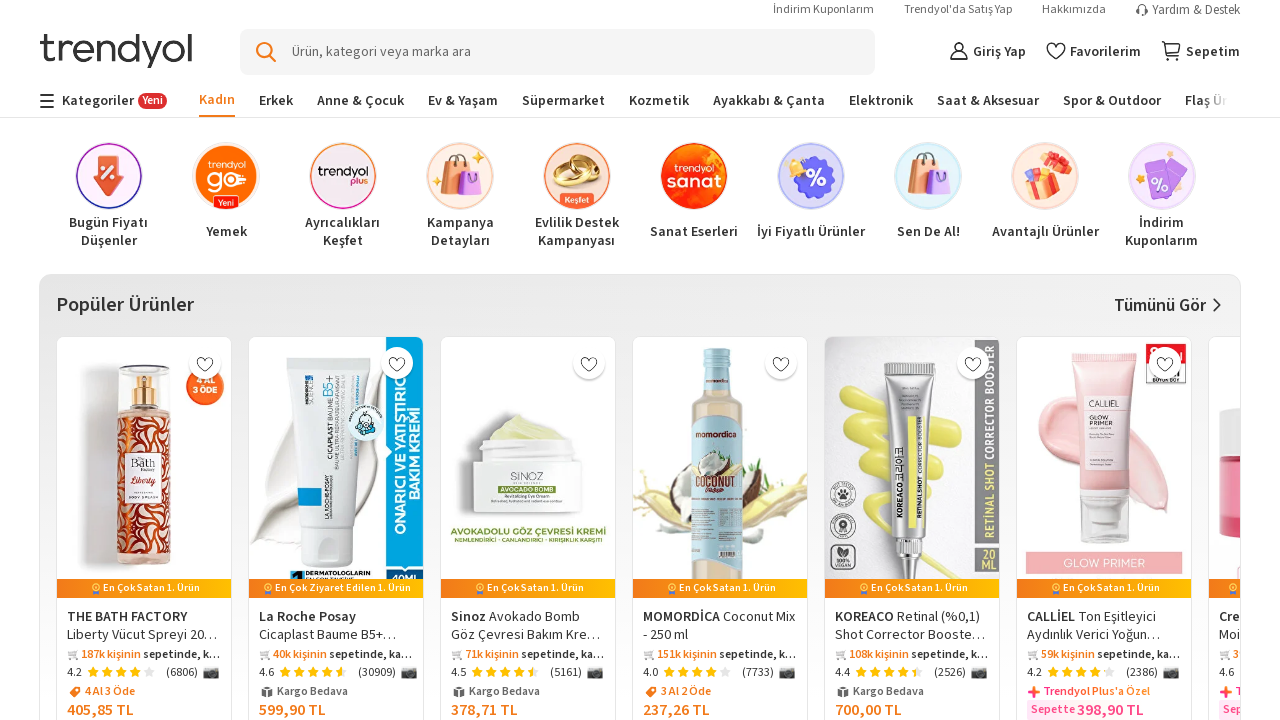